Tests right-click context menu functionality by performing a context click on a designated area, verifying the alert message, then clicking a link that opens a new tab and verifying the content on the new page.

Starting URL: https://the-internet.herokuapp.com/context_menu

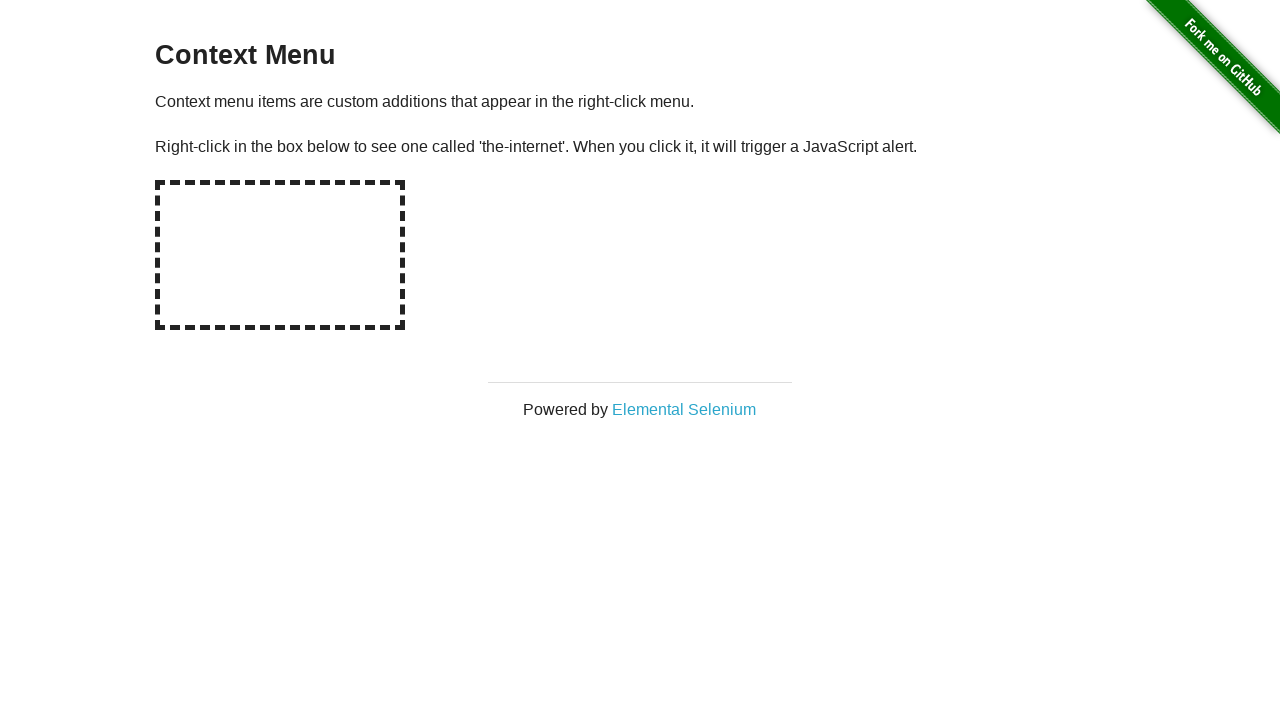

Right-clicked on the hot-spot area to open context menu at (280, 255) on #hot-spot
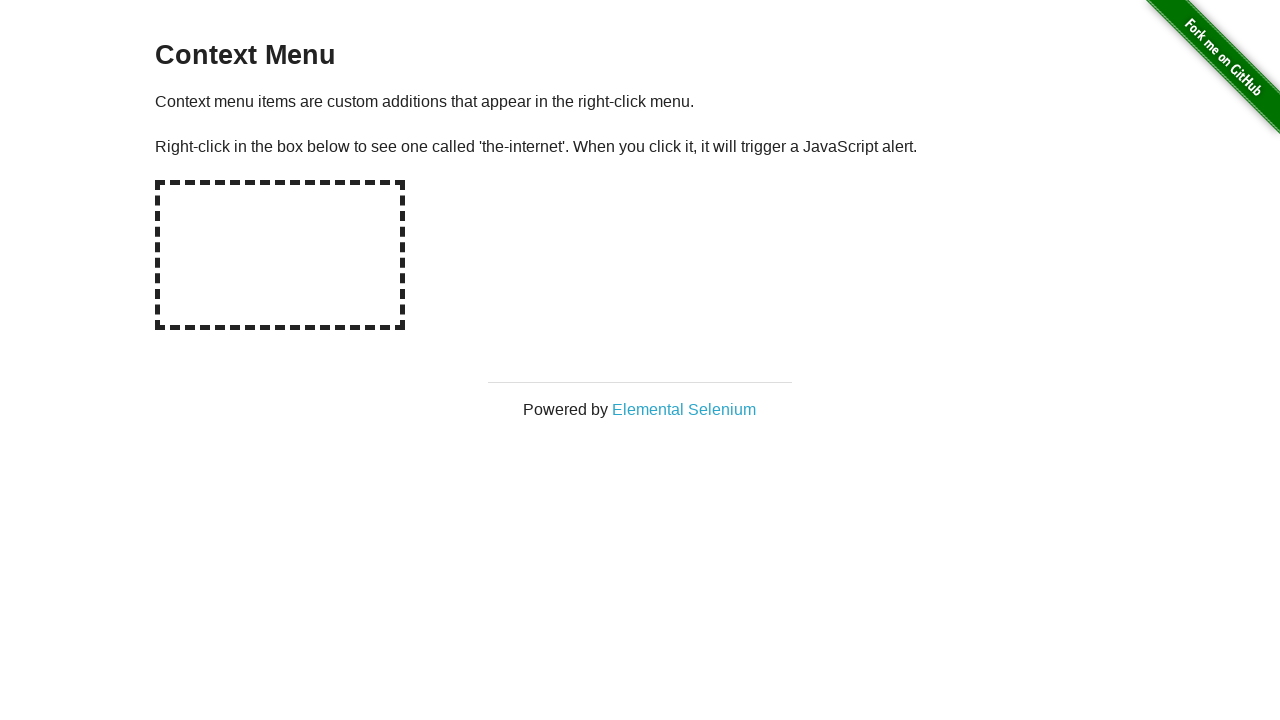

Set up dialog event handler to capture and accept alerts
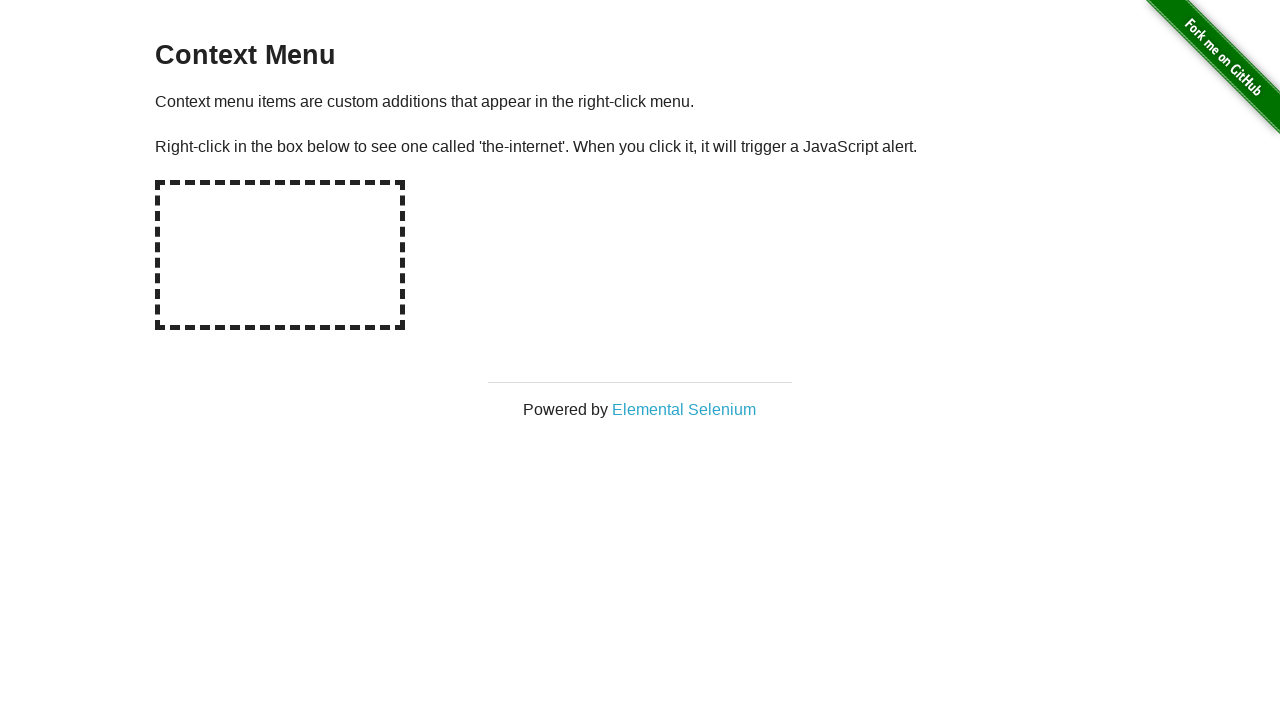

Right-clicked on hot-spot again to trigger the alert dialog at (280, 255) on #hot-spot
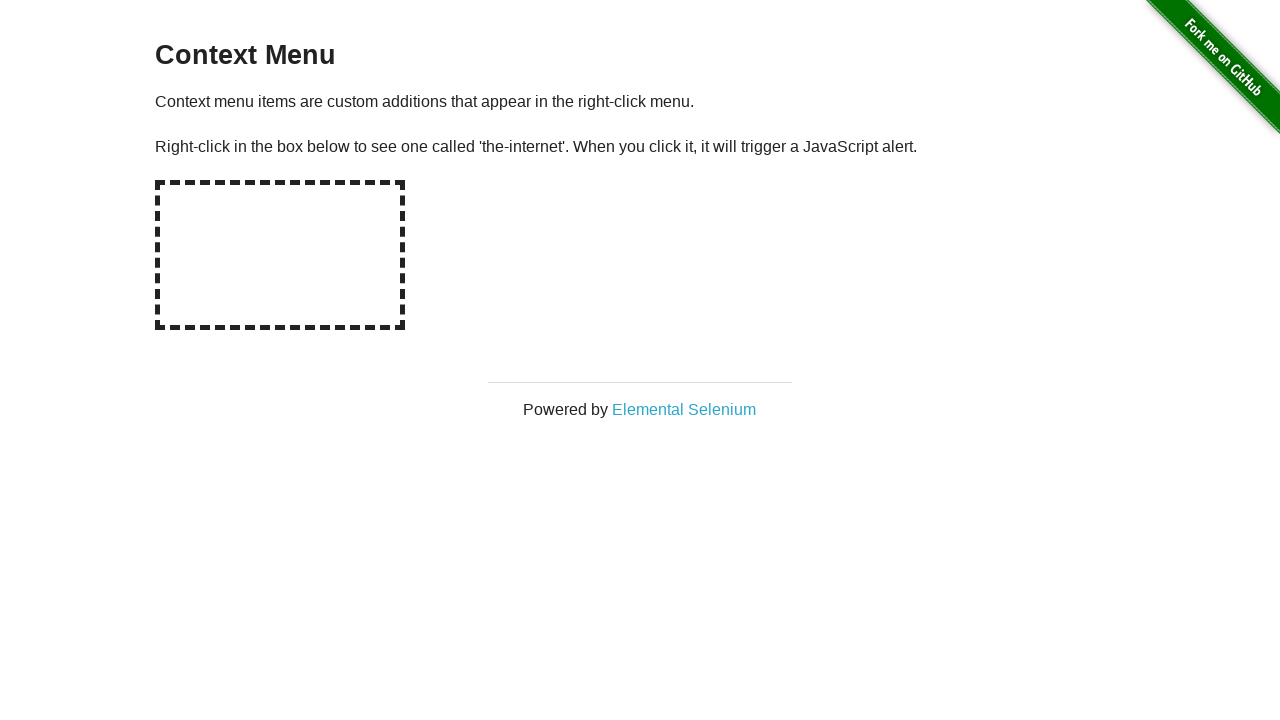

Waited for dialog to be handled
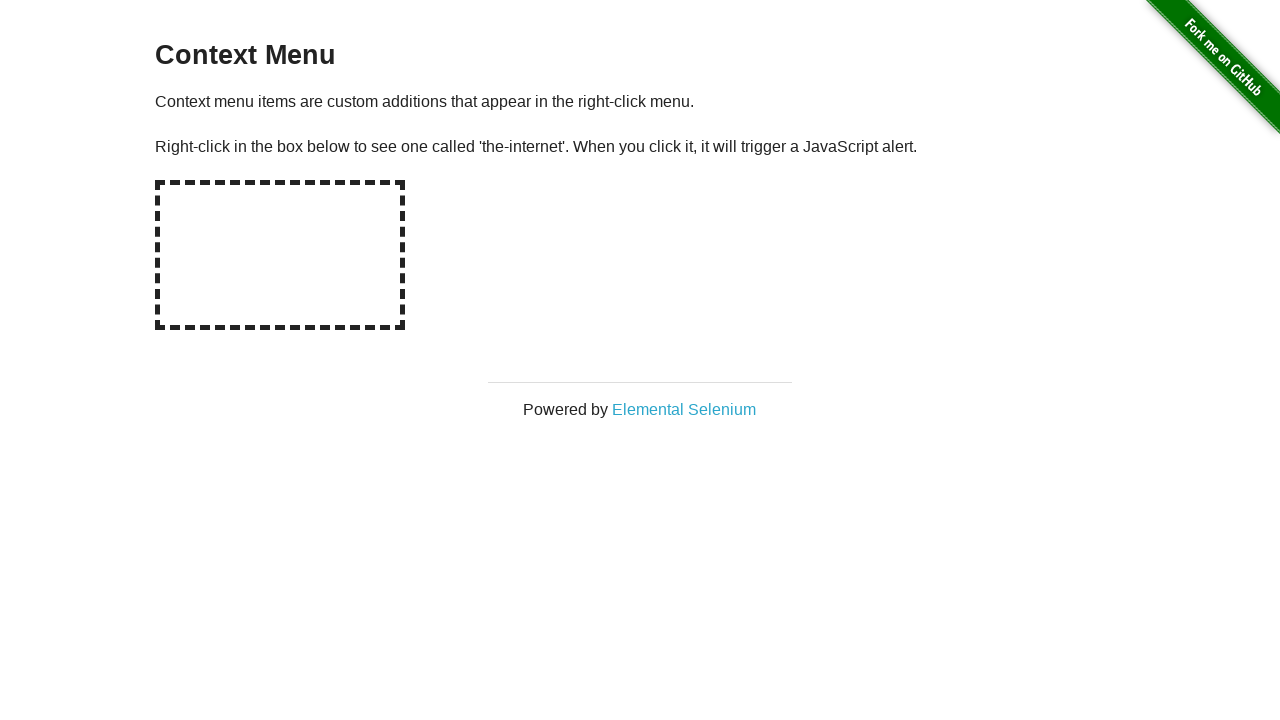

Clicked on 'Elemental Selenium' link which opens in a new tab at (684, 409) on xpath=//*[text()='Elemental Selenium']
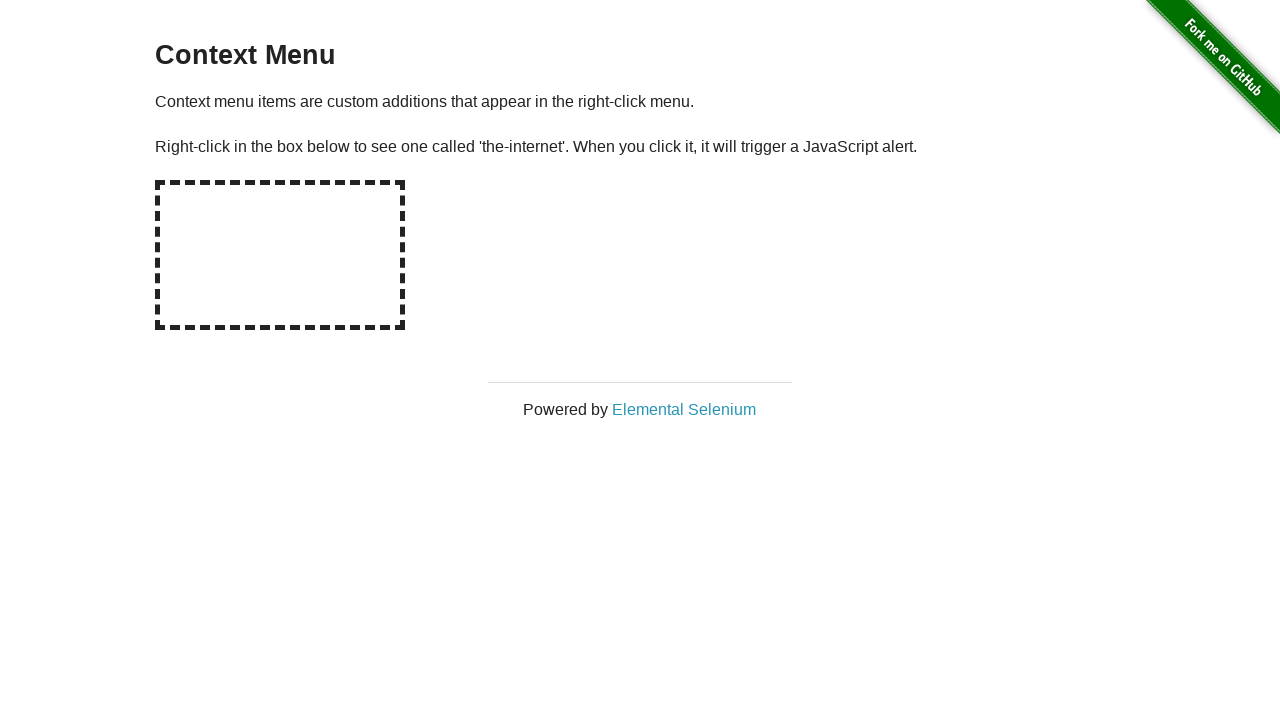

Switched to the newly opened tab
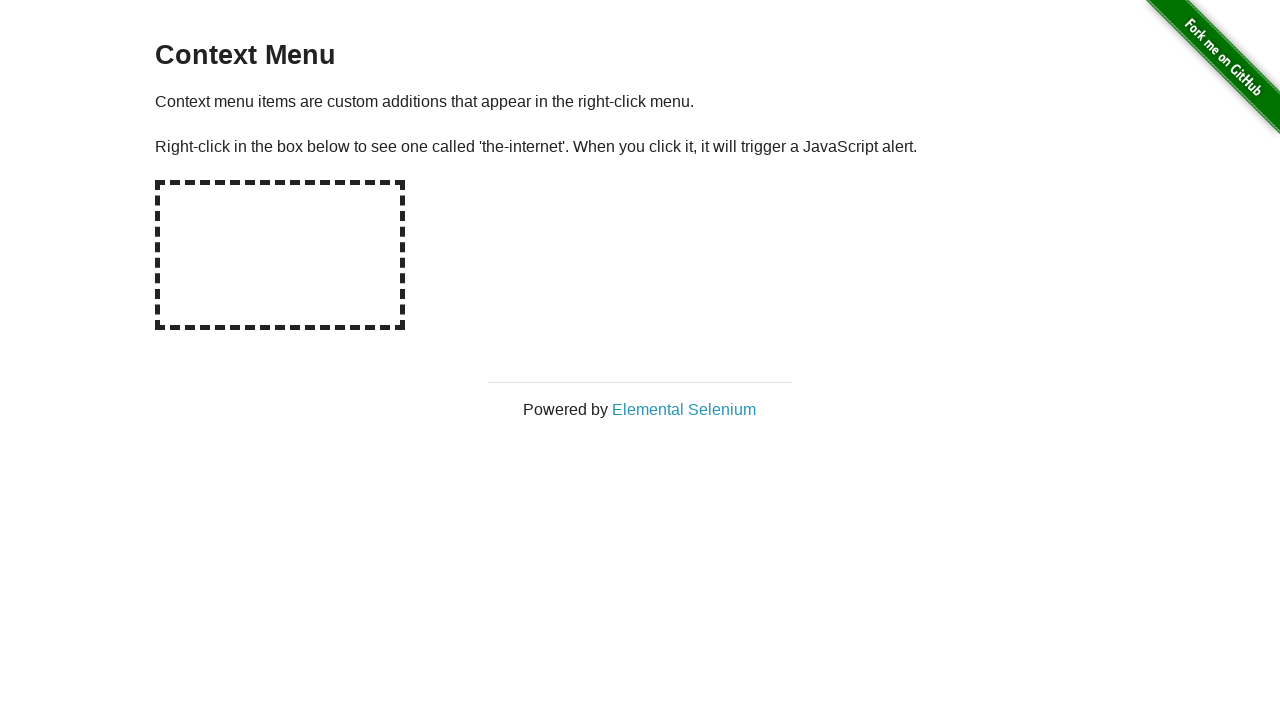

New page loaded successfully
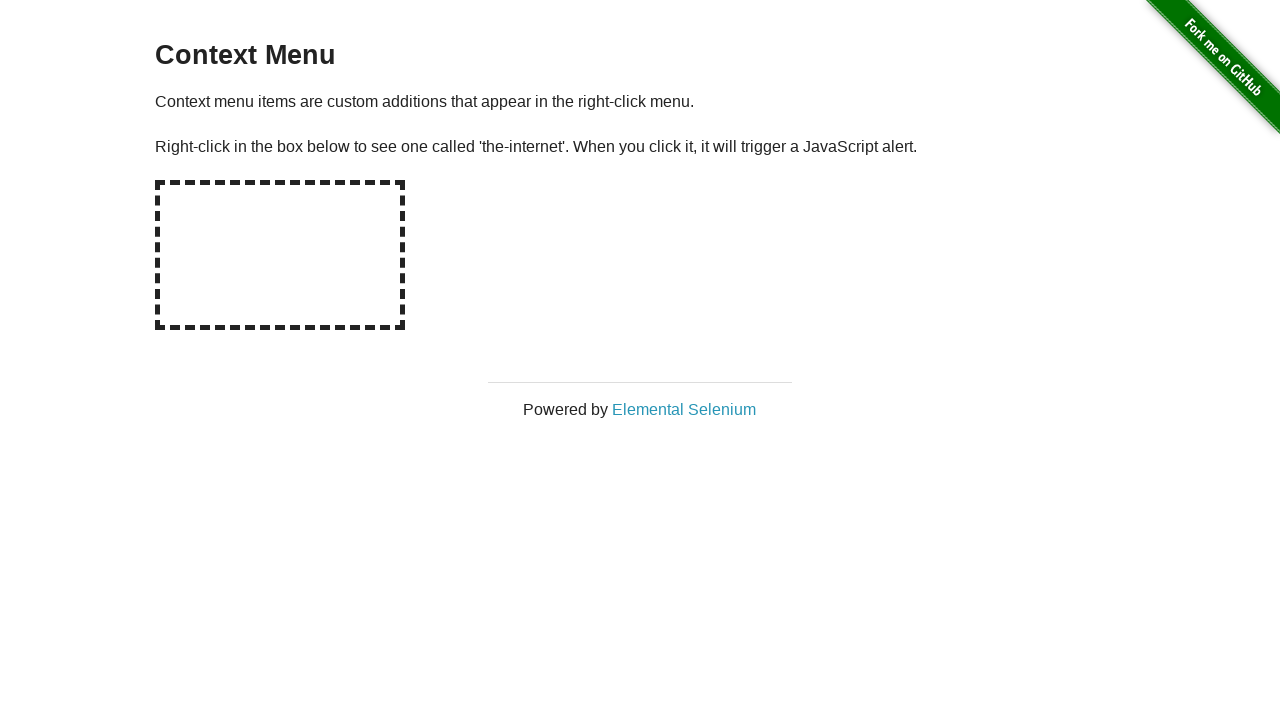

Located and verified h1 element on the new page
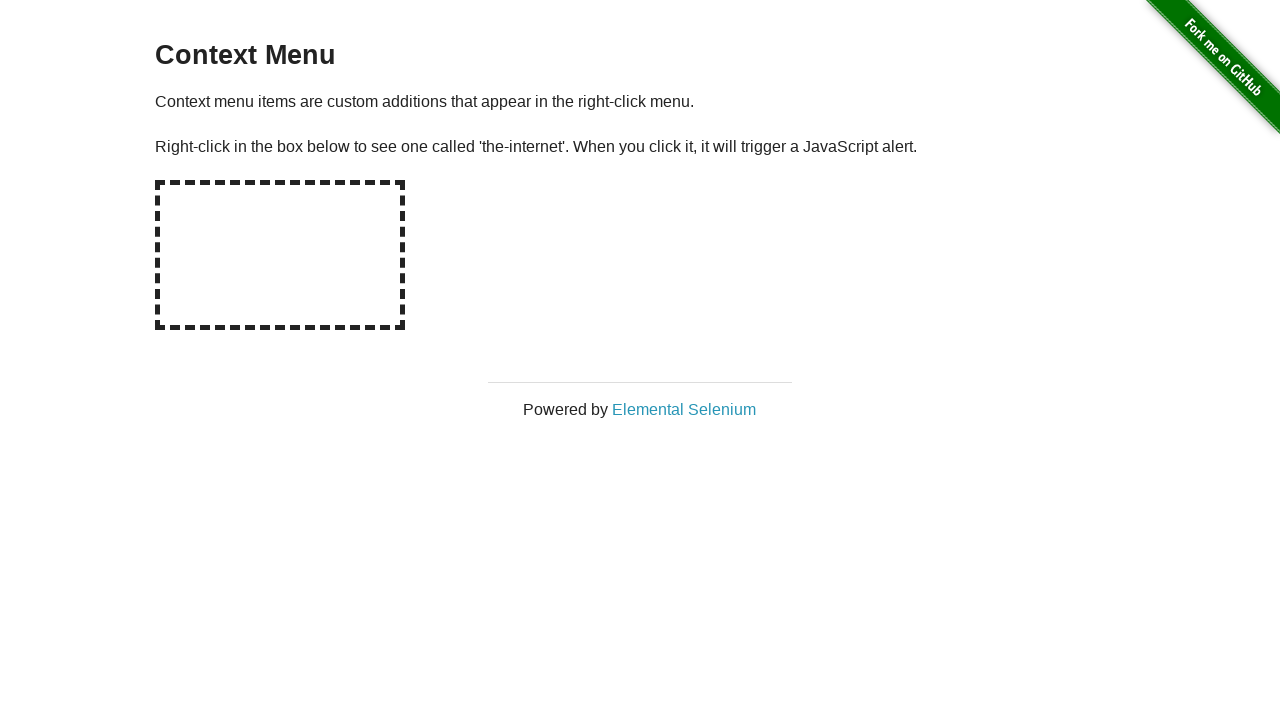

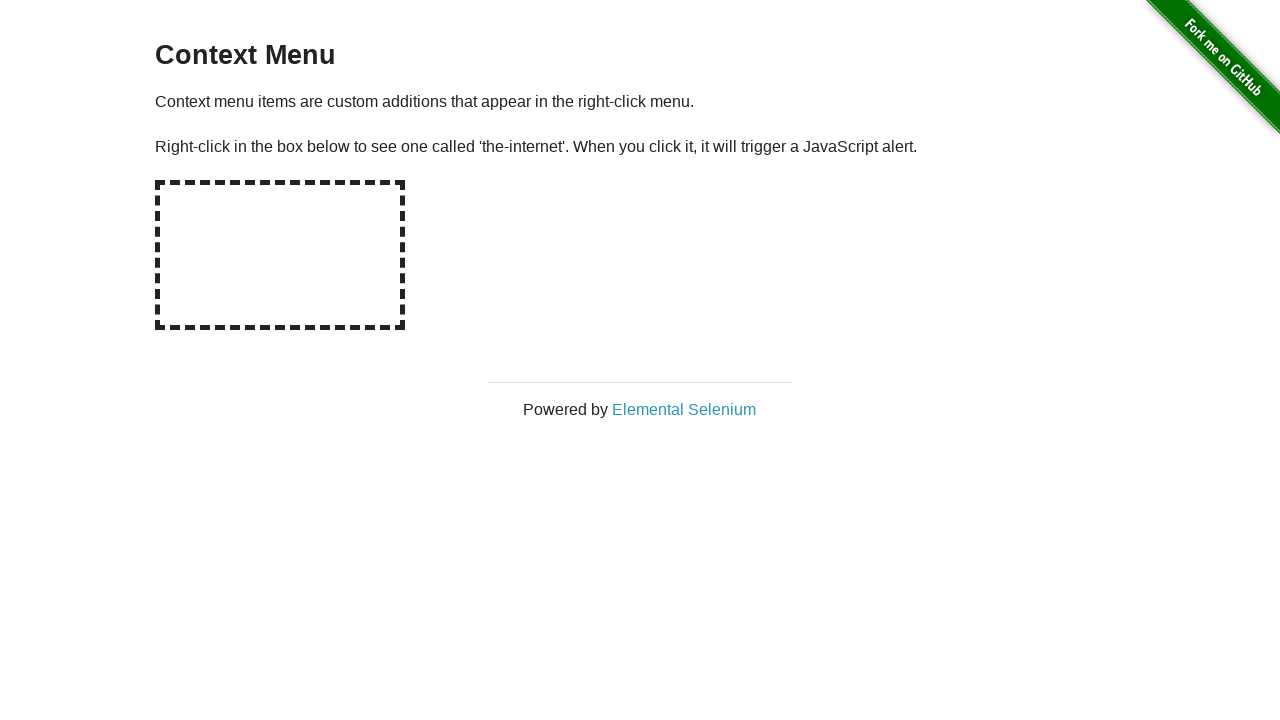